Tests an e-commerce site's shopping cart functionality by searching for products, adding them to cart, applying a promo code, and verifying price calculations

Starting URL: https://rahulshettyacademy.com/seleniumPractise/#/

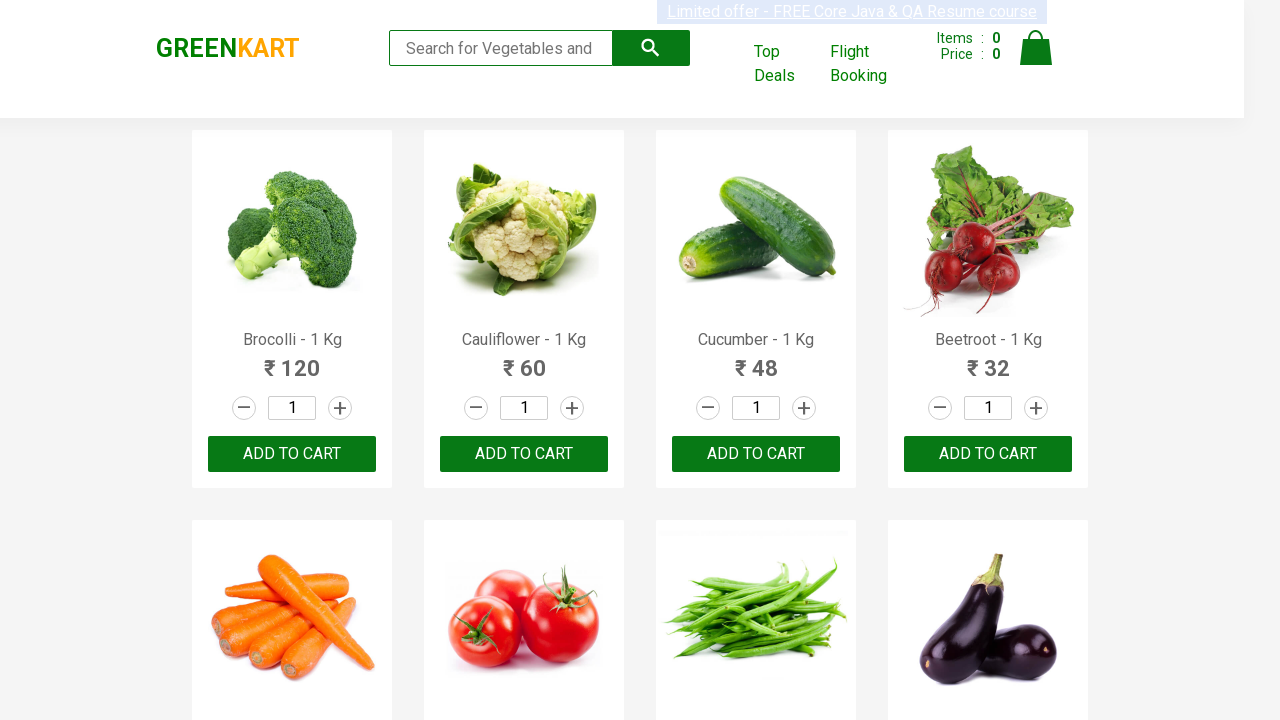

Filled search field with 'ber' on .search-keyword
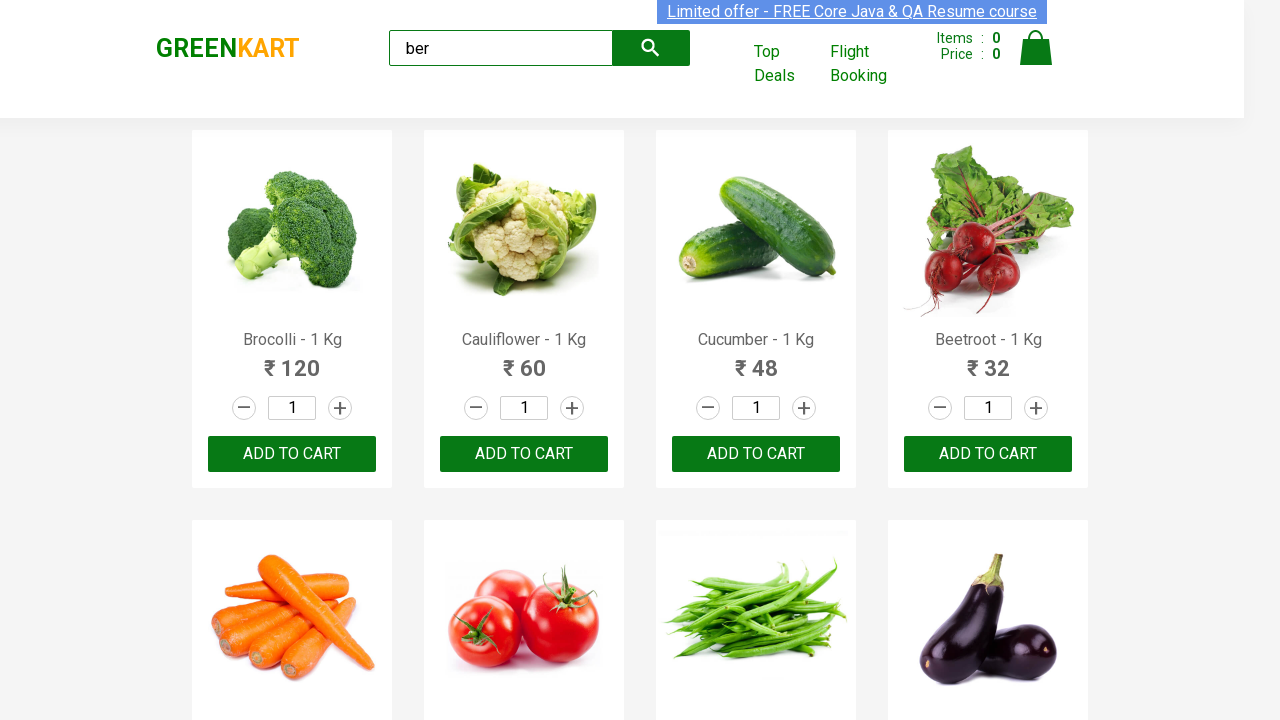

Waited for search results to update
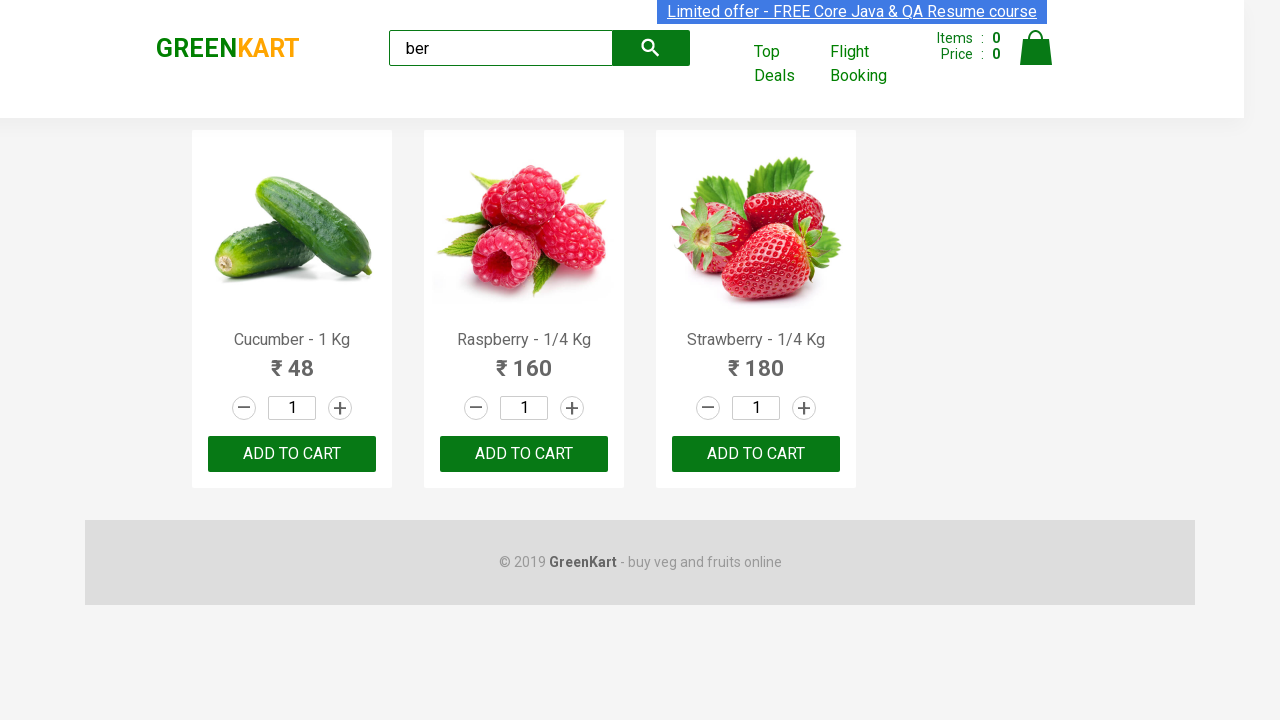

Retrieved search keyword value: 'ber'
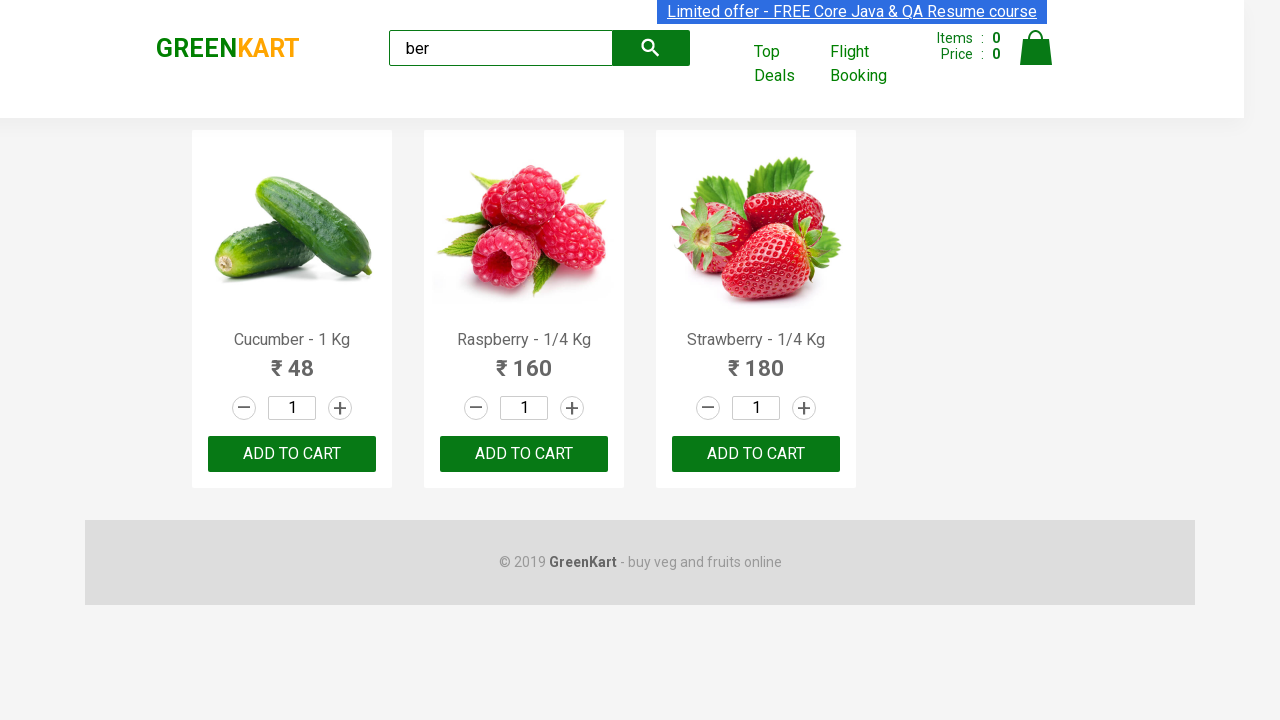

Located all 'Add to Cart' buttons
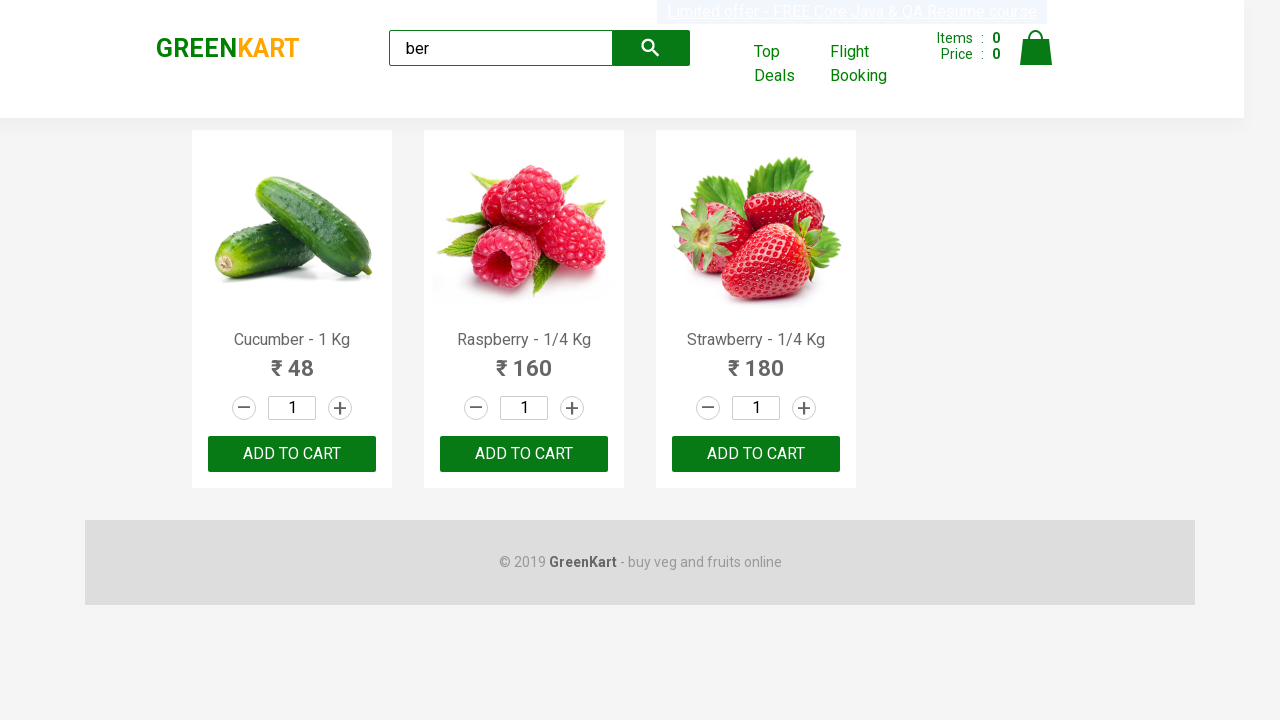

Found 3 products matching search term
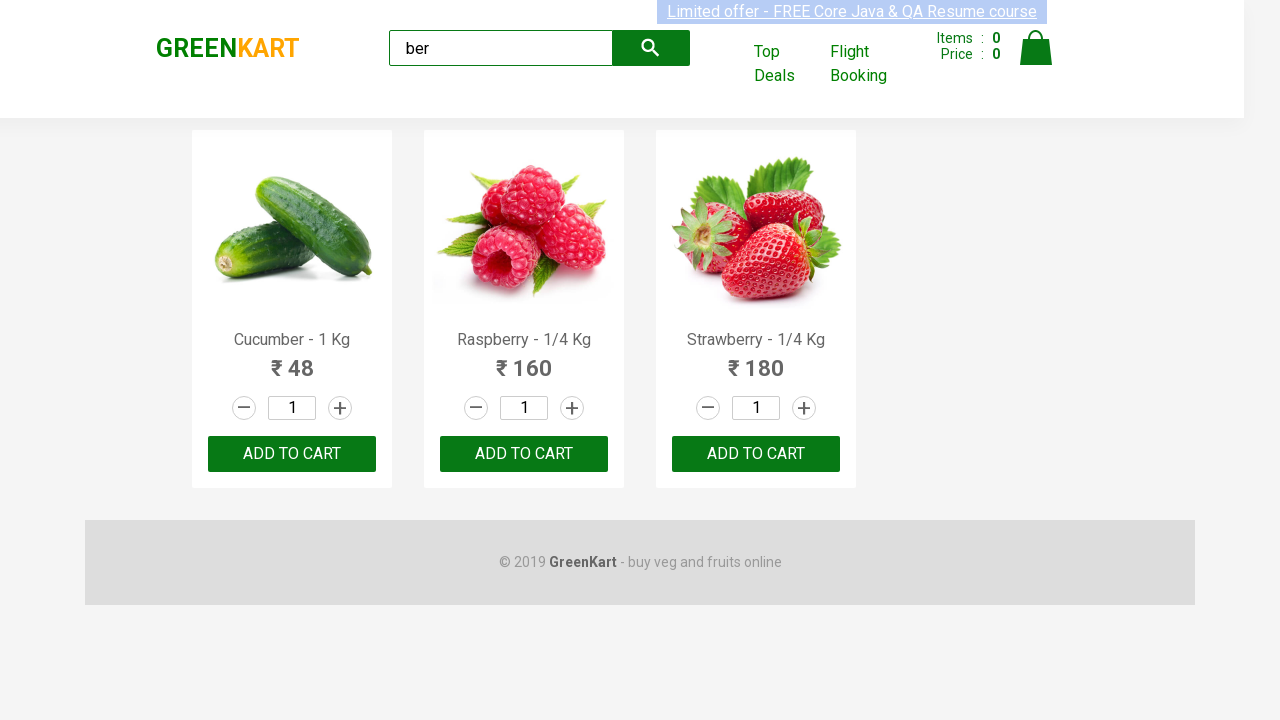

Retrieved product name: 'Cucumber - 1 Kg'
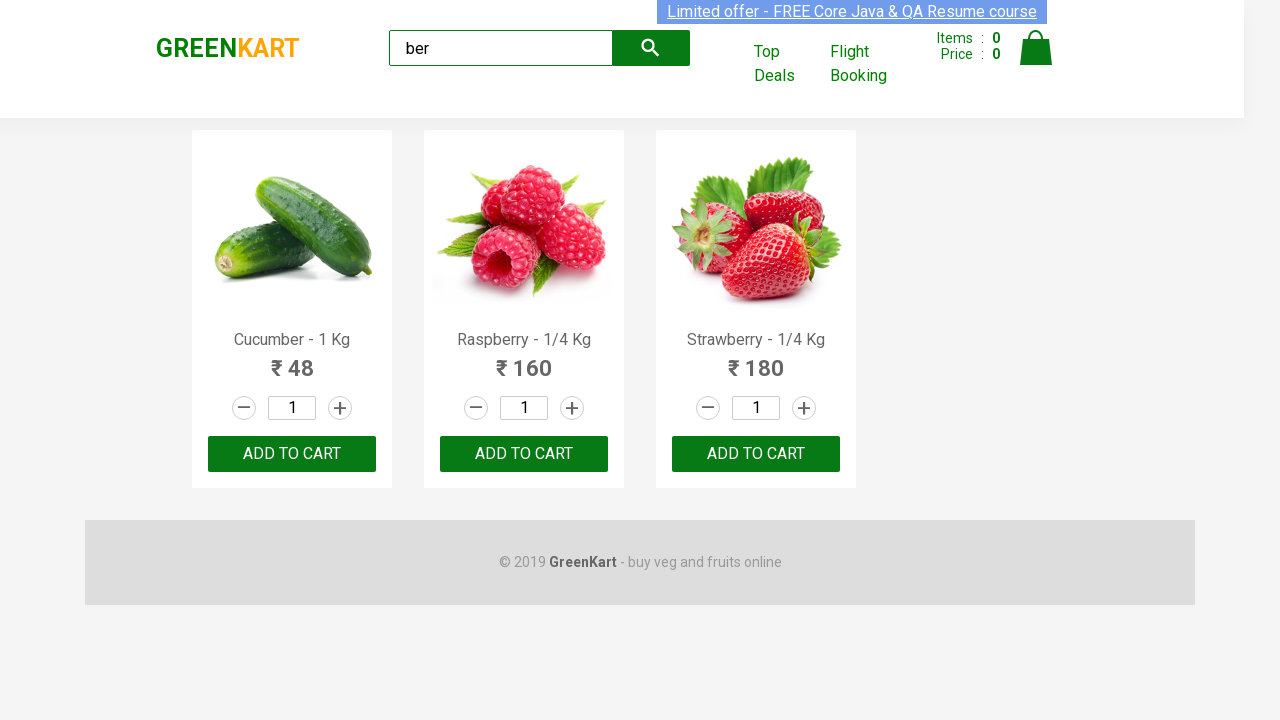

Clicked 'Add to Cart' button for 'Cucumber - 1 Kg' at (292, 454) on xpath=//div[@class='product-action']/button >> nth=0
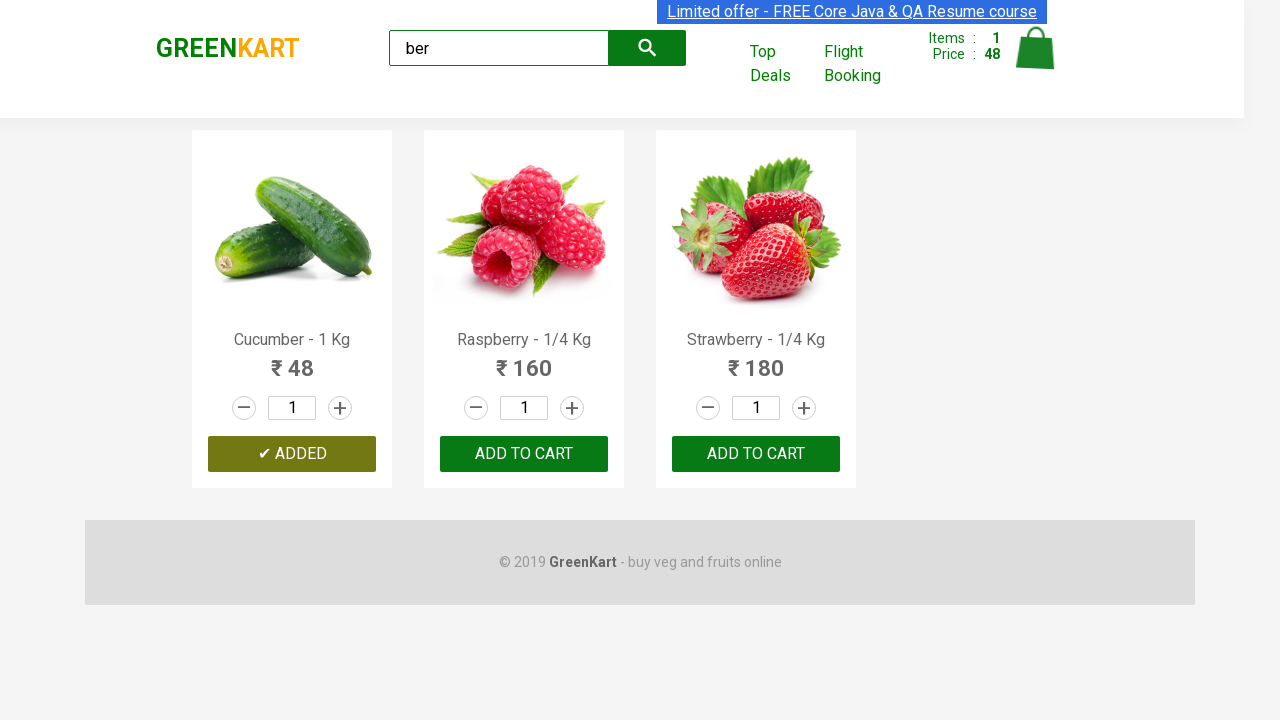

Retrieved product name: 'Raspberry - 1/4 Kg'
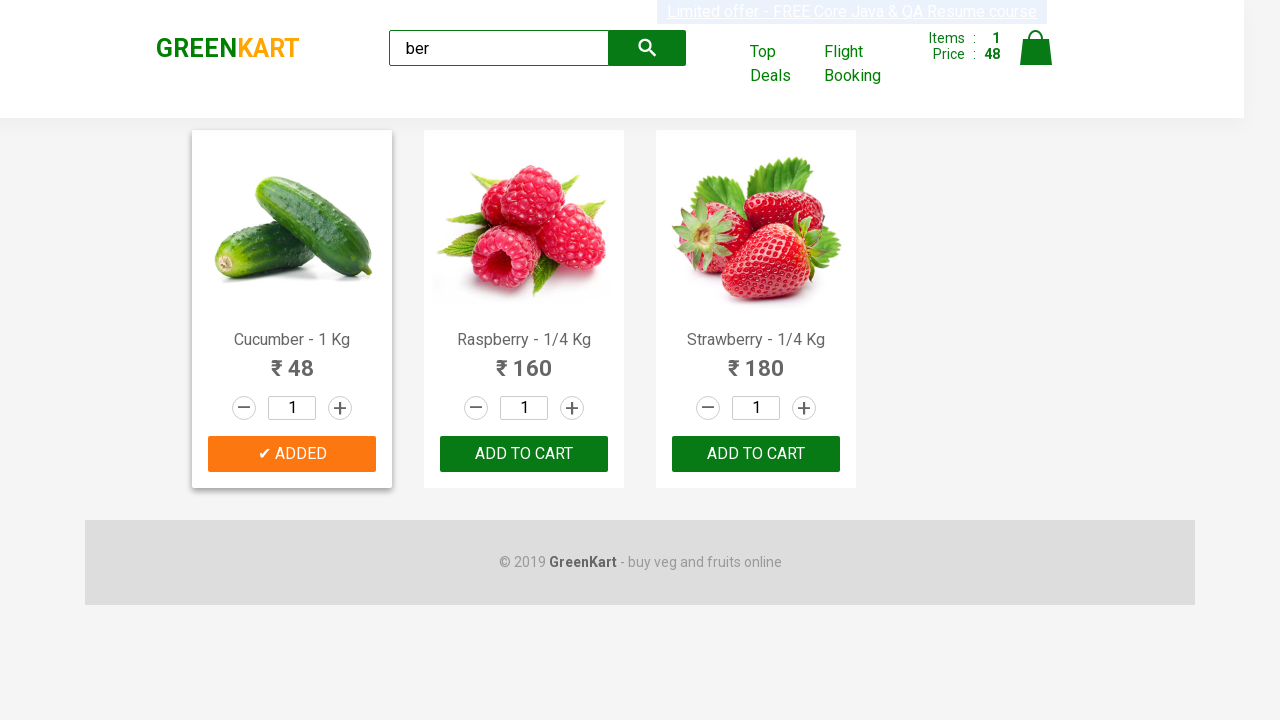

Clicked 'Add to Cart' button for 'Raspberry - 1/4 Kg' at (524, 454) on xpath=//div[@class='product-action']/button >> nth=1
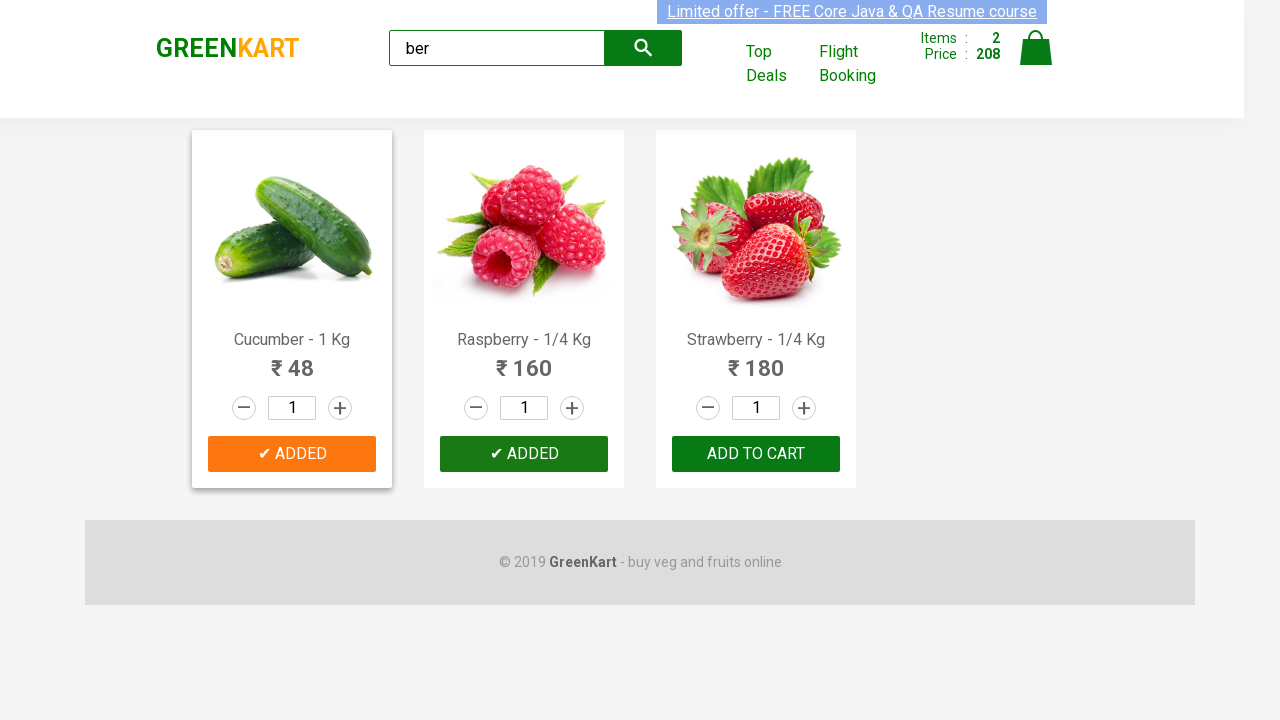

Retrieved product name: 'Strawberry - 1/4 Kg'
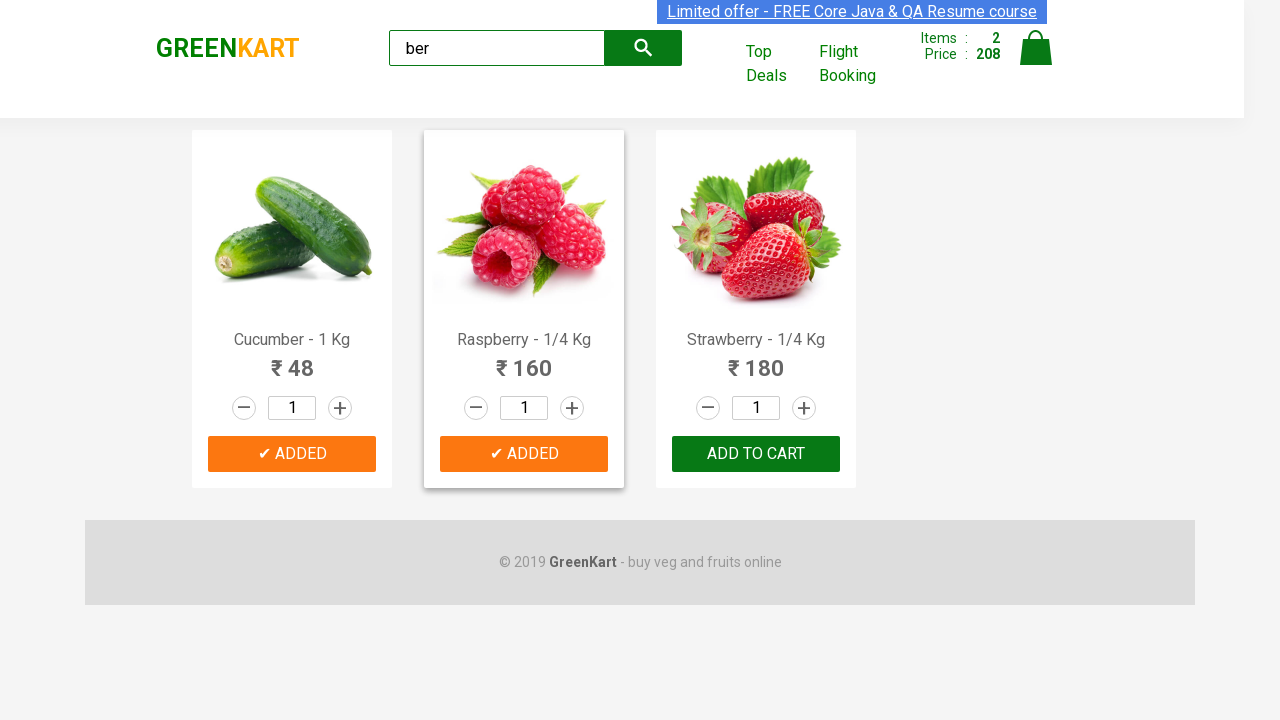

Clicked 'Add to Cart' button for 'Strawberry - 1/4 Kg' at (756, 454) on xpath=//div[@class='product-action']/button >> nth=2
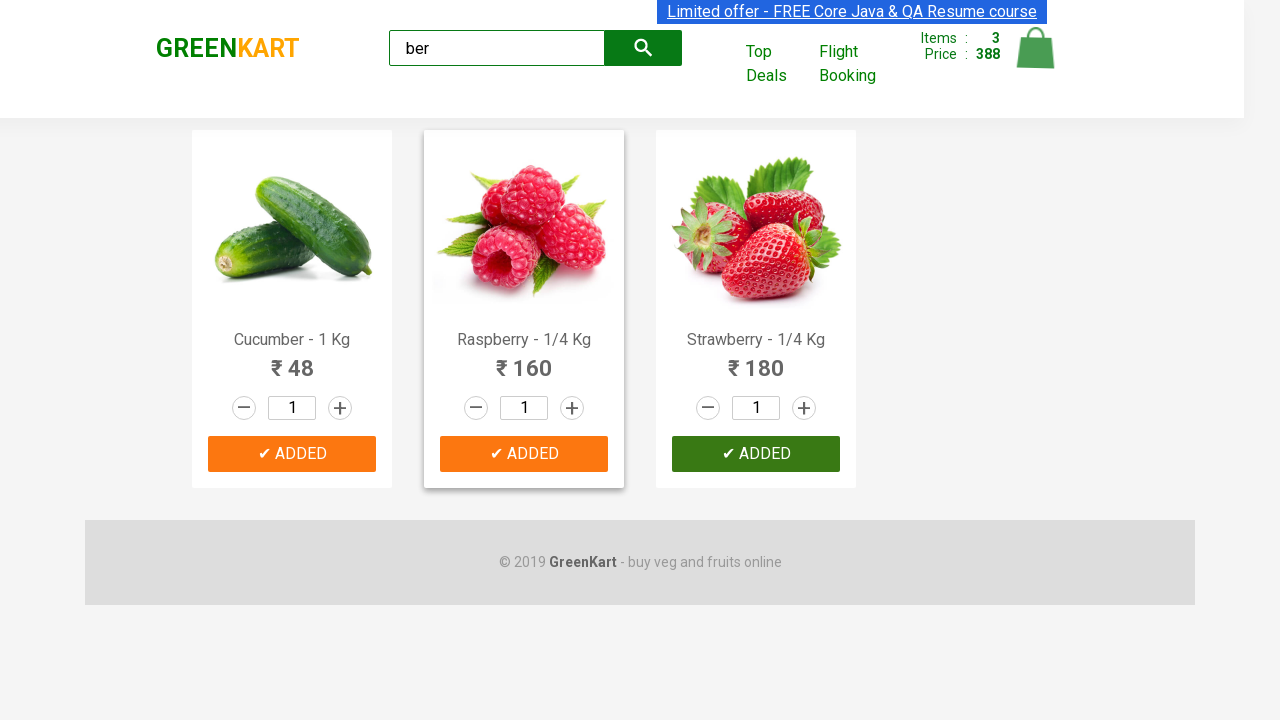

Clicked cart icon to navigate to shopping cart at (1036, 48) on xpath=//*[@id="root"]/div/header/div/div[3]/a[4]/img
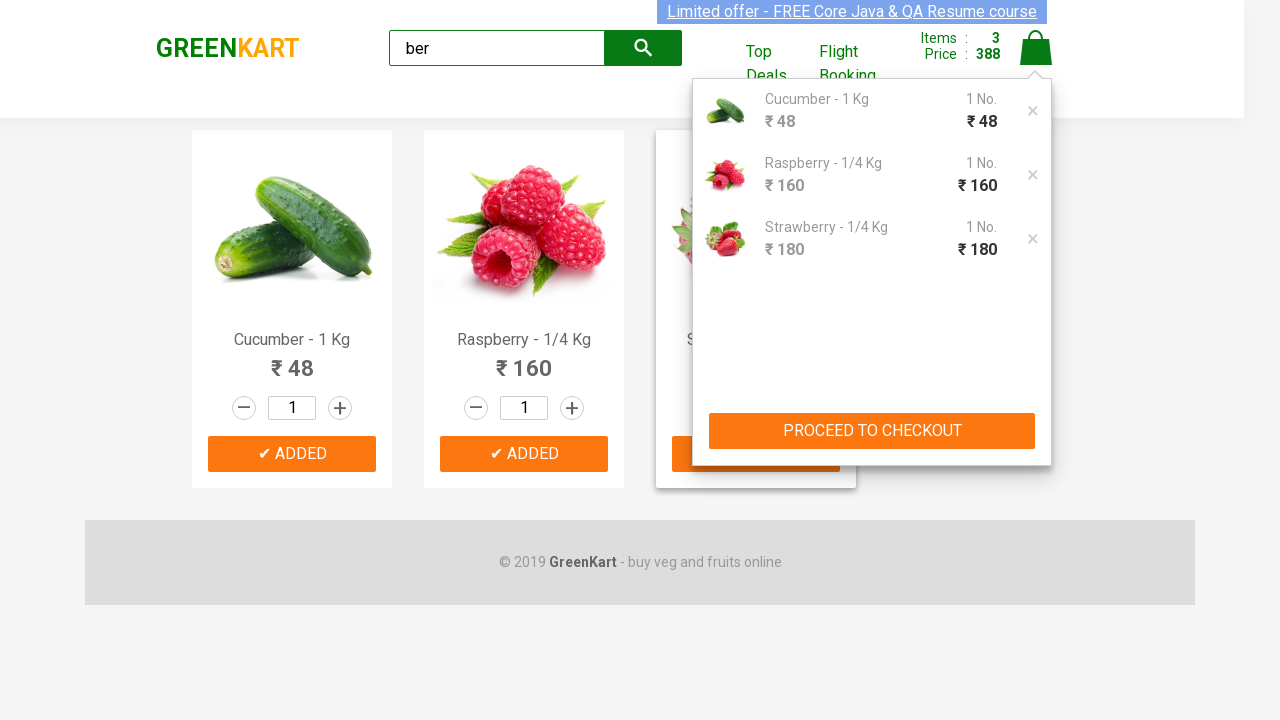

Clicked checkout button to proceed at (872, 431) on xpath=//*[@id="root"]/div/header/div/div[3]/div[2]/div[2]/button
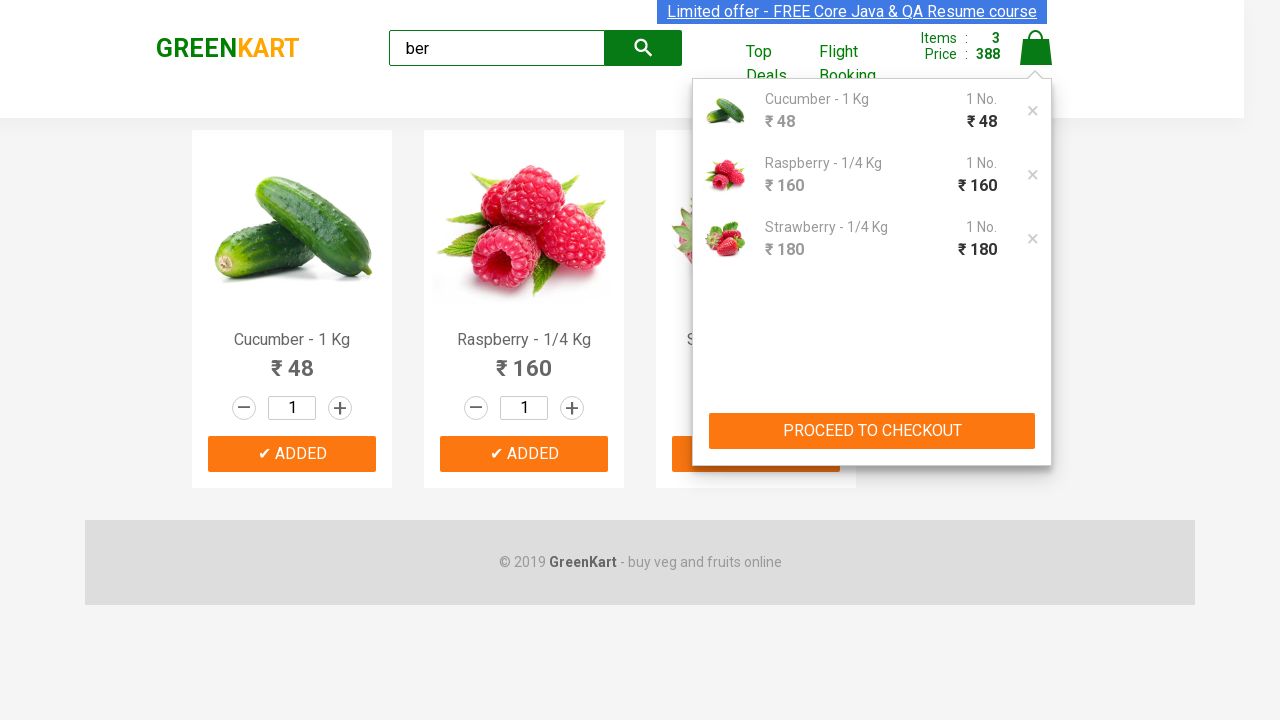

Promo code field loaded and visible
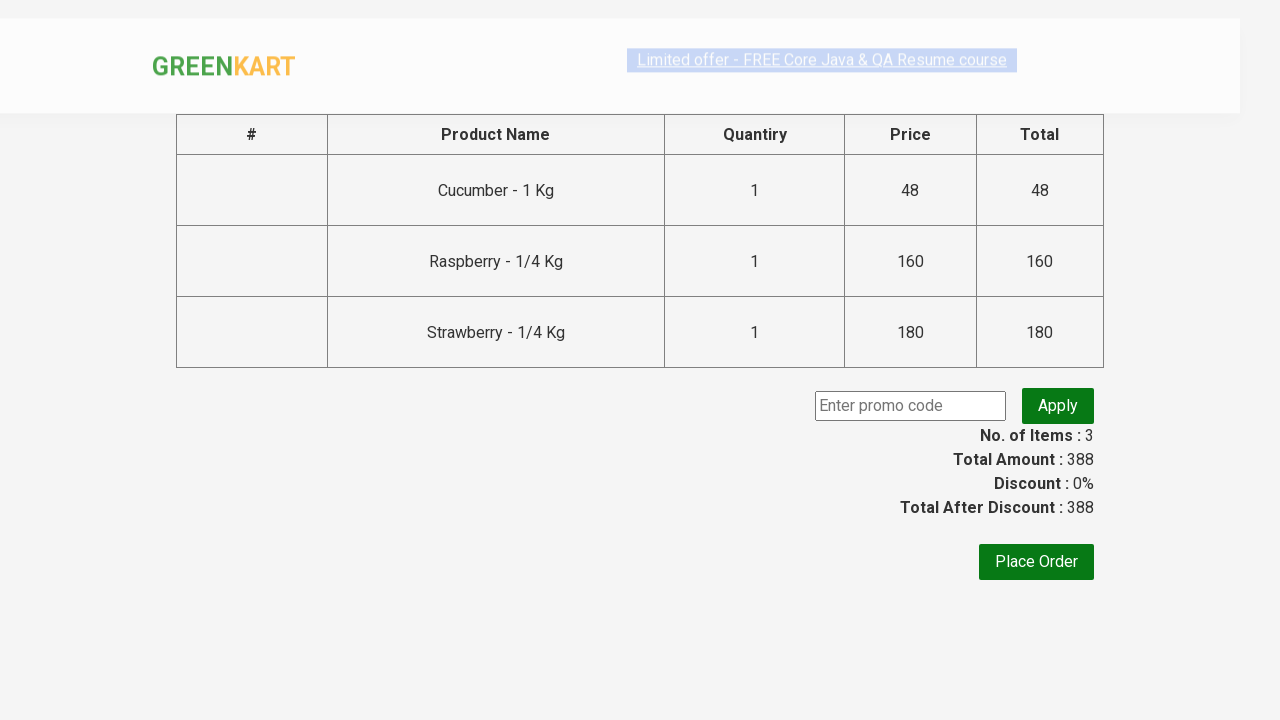

Retrieved original amount before discount: 388
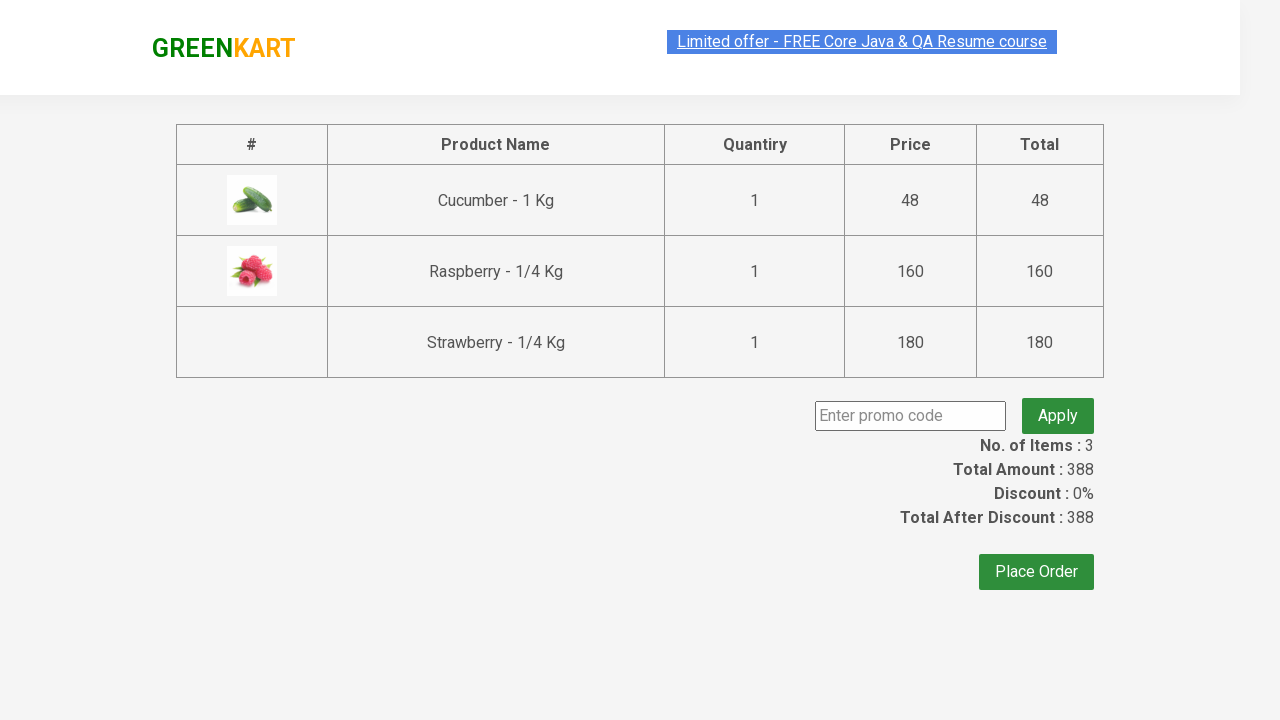

Filled promo code field with 'rahulshettyacademy' on .promoCode
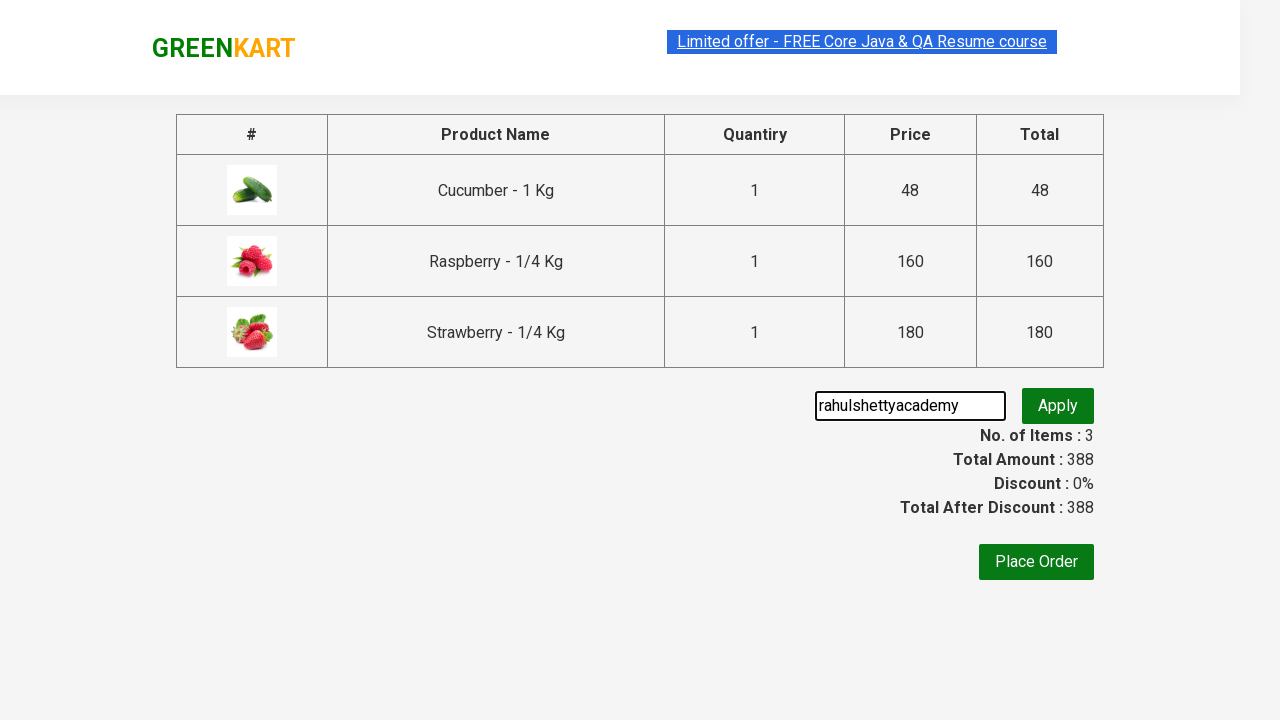

Clicked 'Apply Promo' button at (1058, 406) on .promoBtn
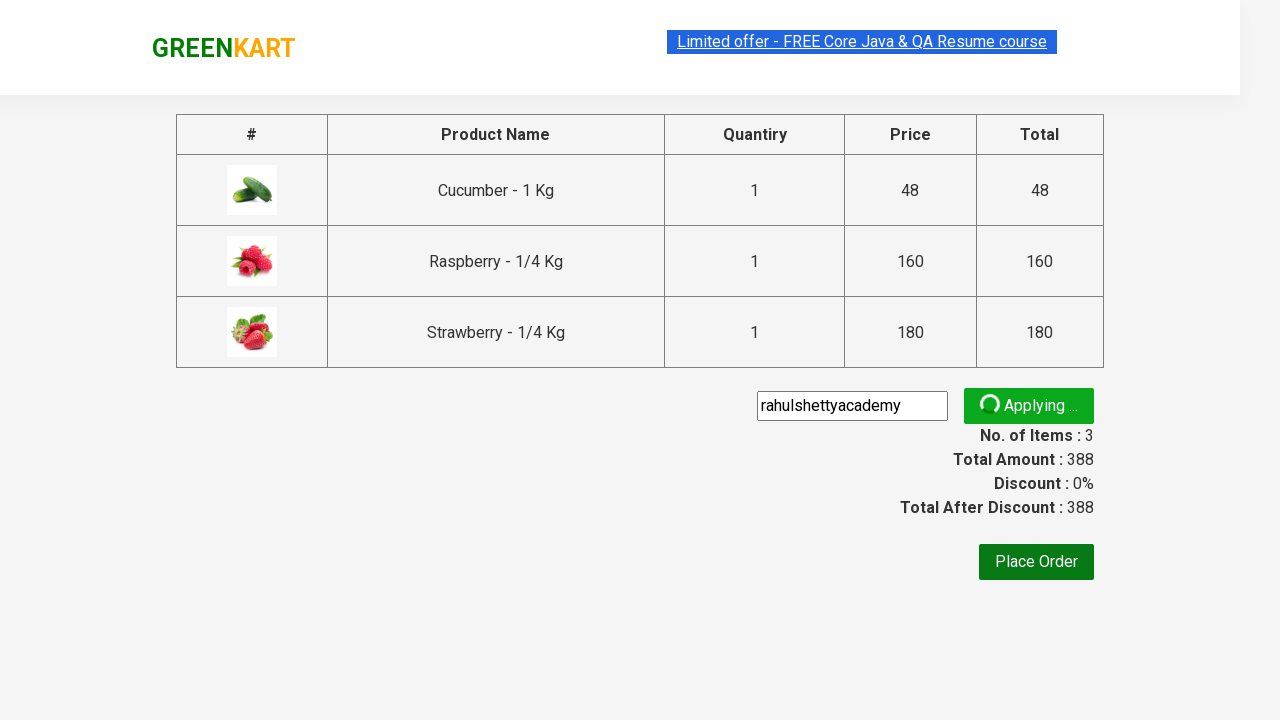

Promo code successfully applied
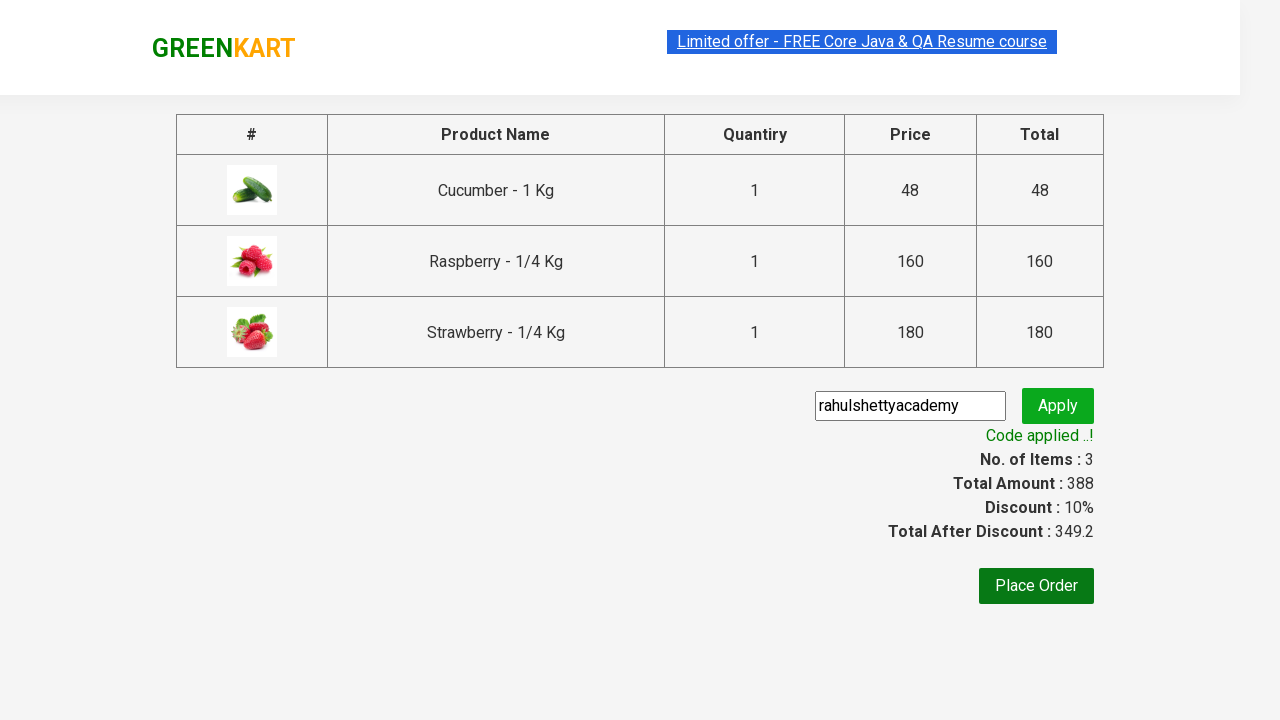

Retrieved discounted amount: 349.2
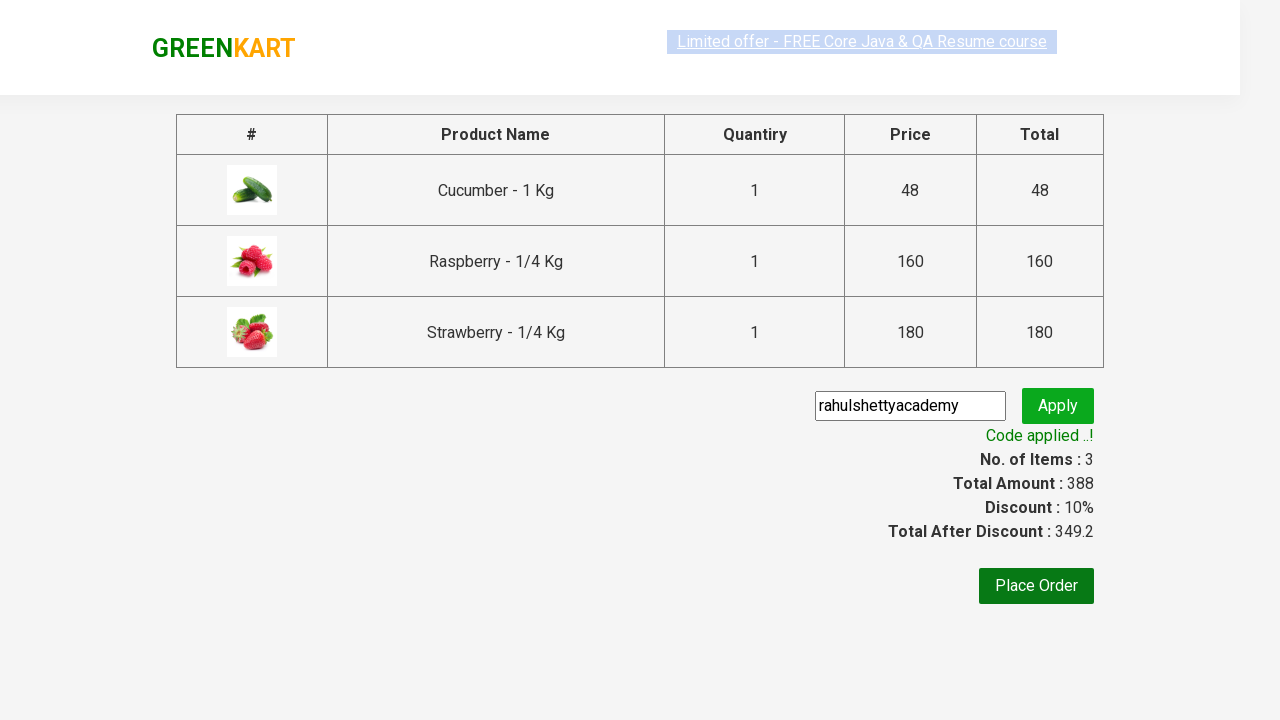

Retrieved all product amounts from cart
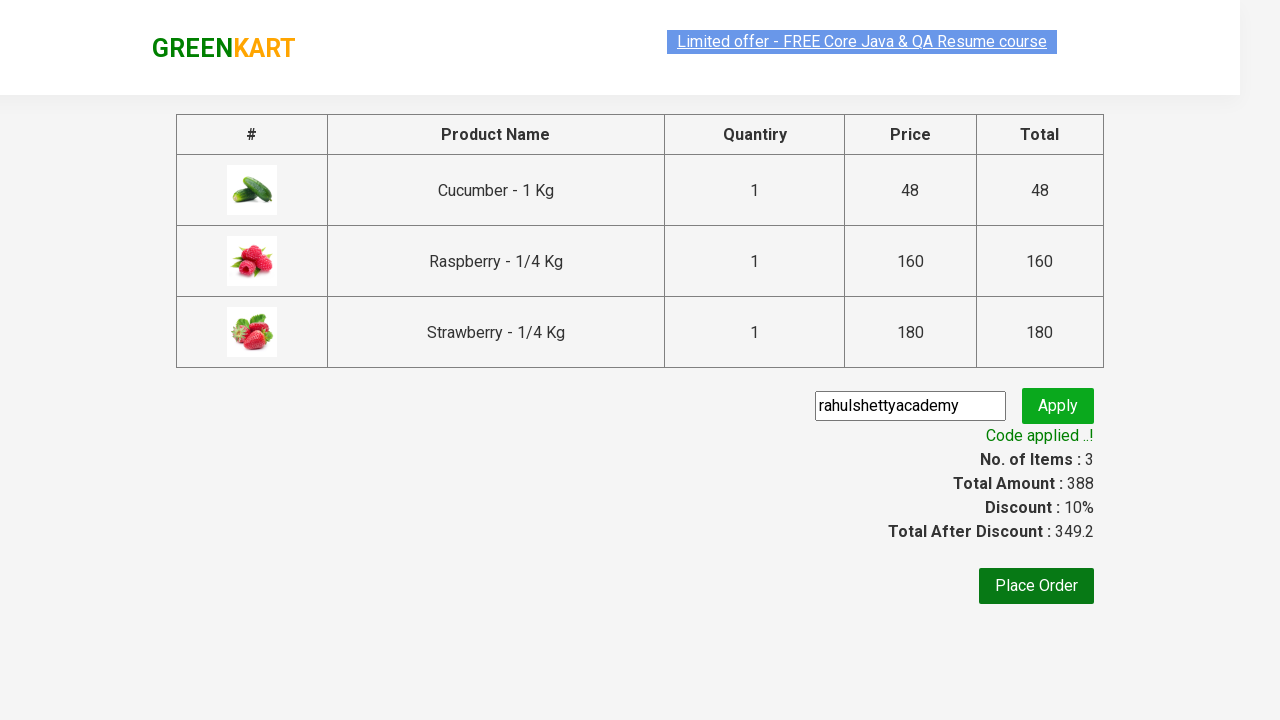

Calculated sum of all product amounts: 388
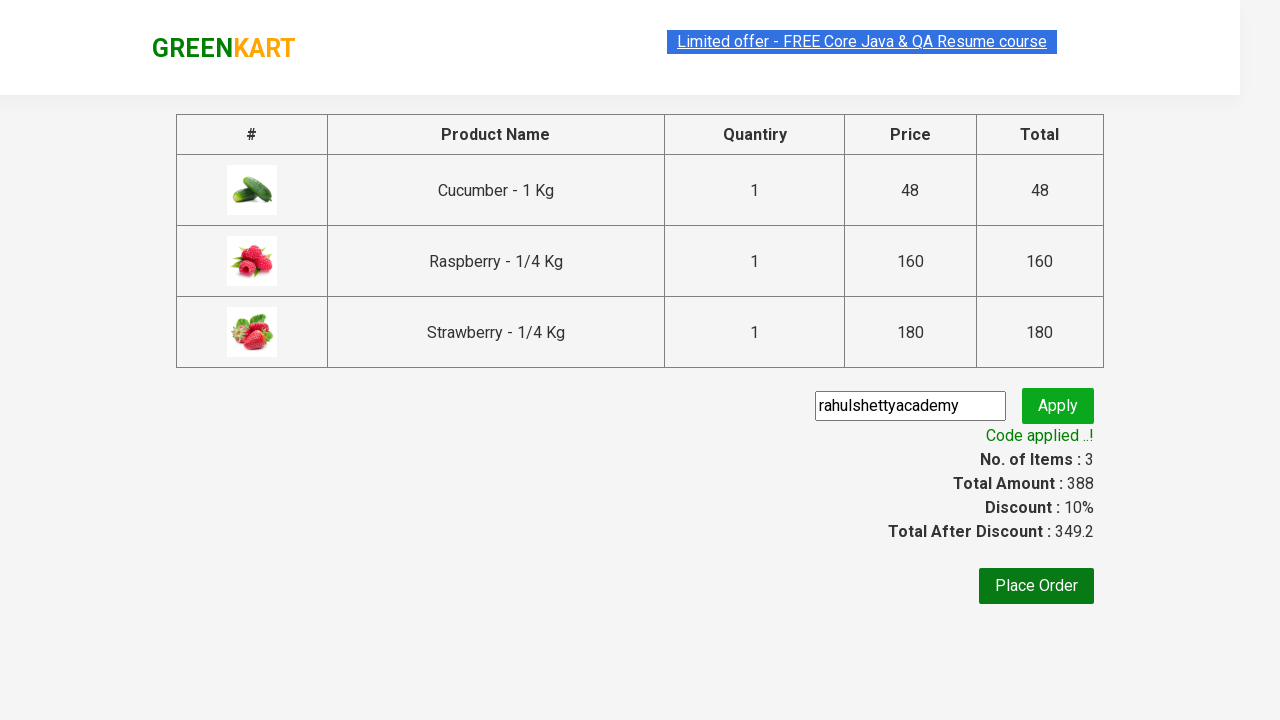

Retrieved total amount from cart: 388
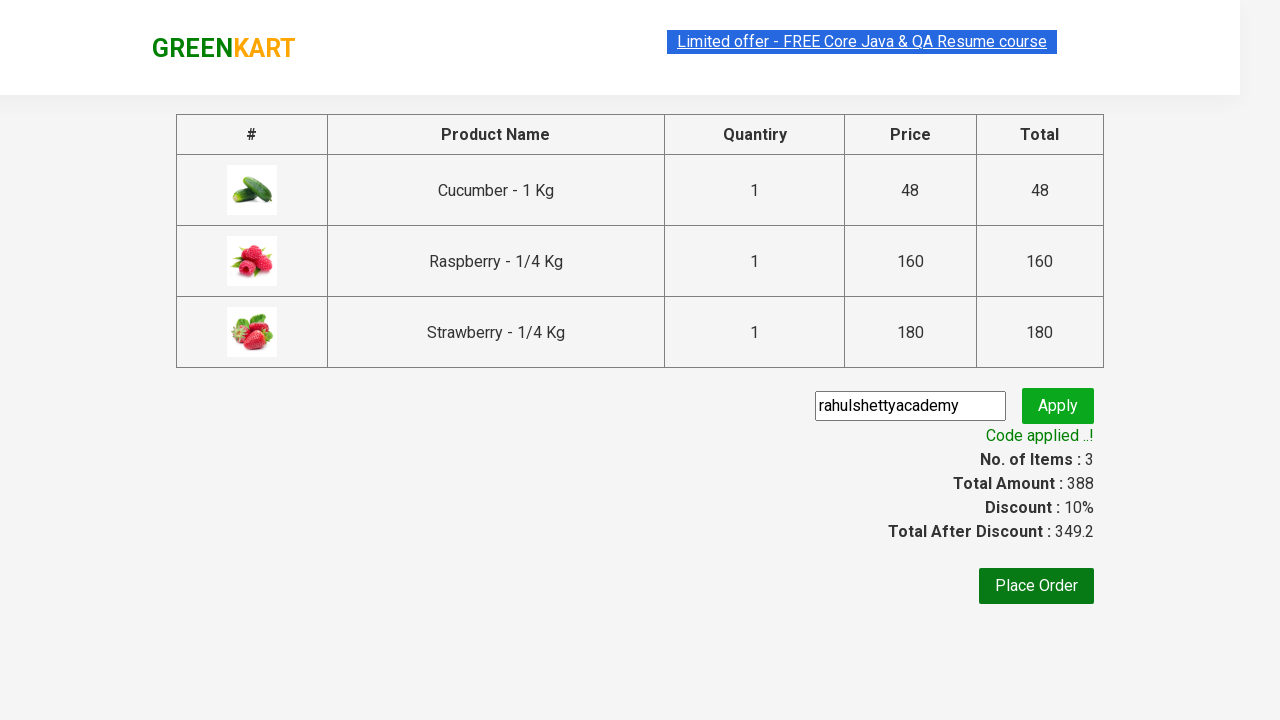

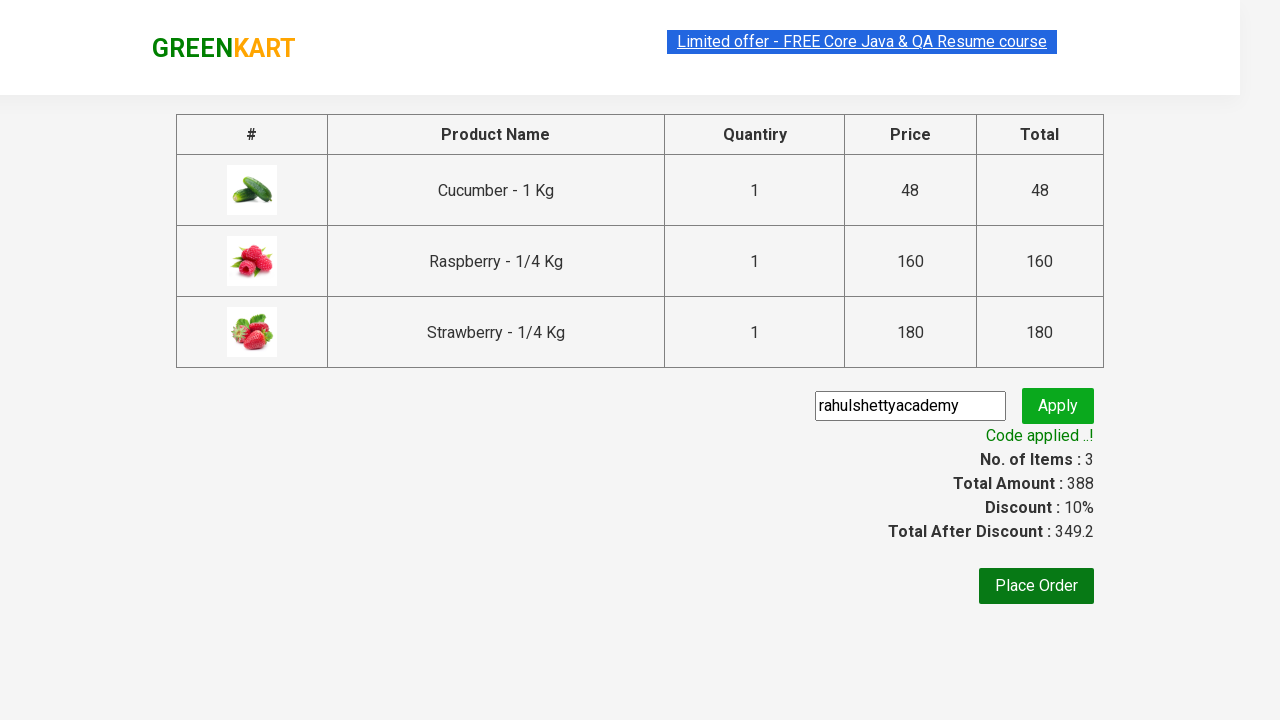